Tests that todo data persists after page reload

Starting URL: https://demo.playwright.dev/todomvc

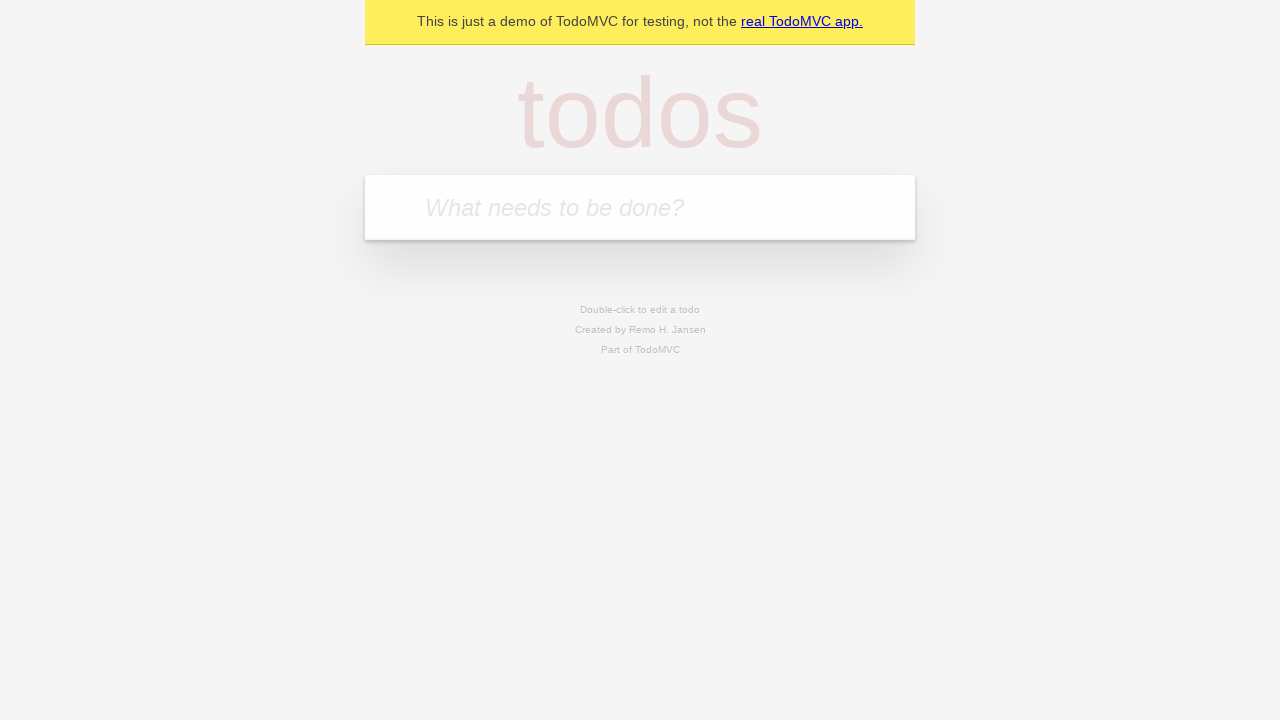

Located the todo input field
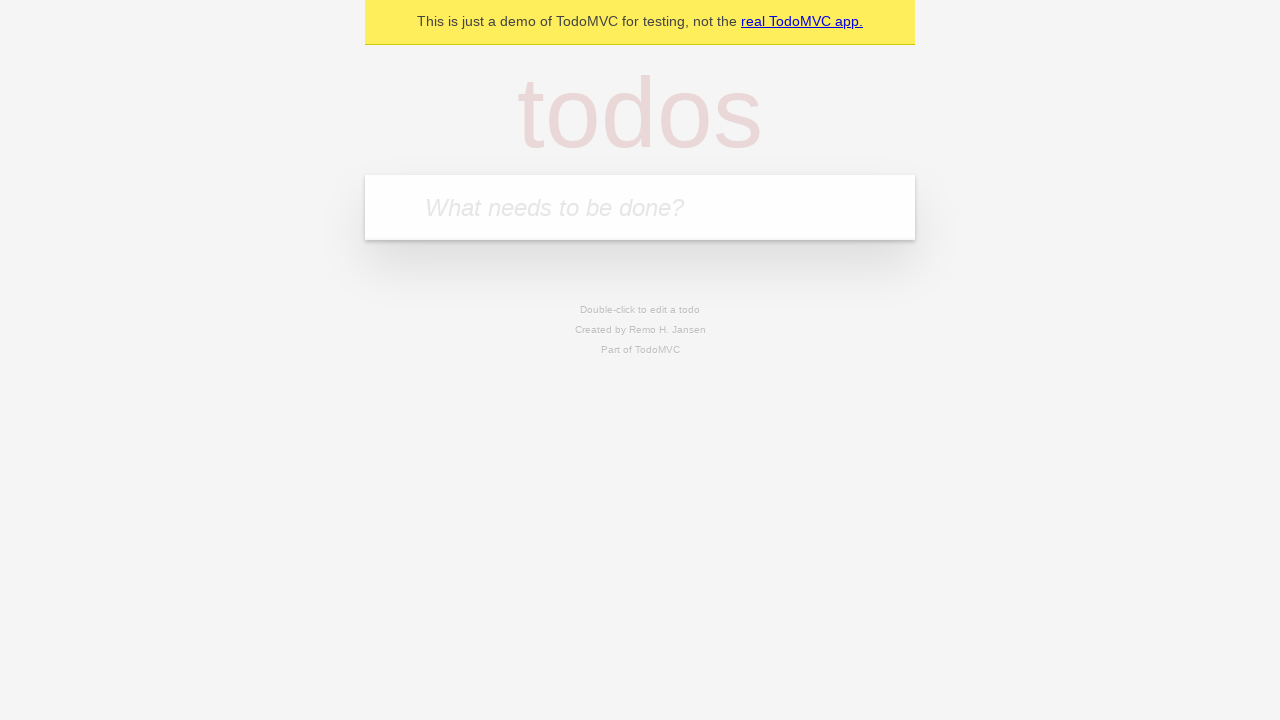

Filled todo input with 'buy some cheese' on internal:attr=[placeholder="What needs to be done?"i]
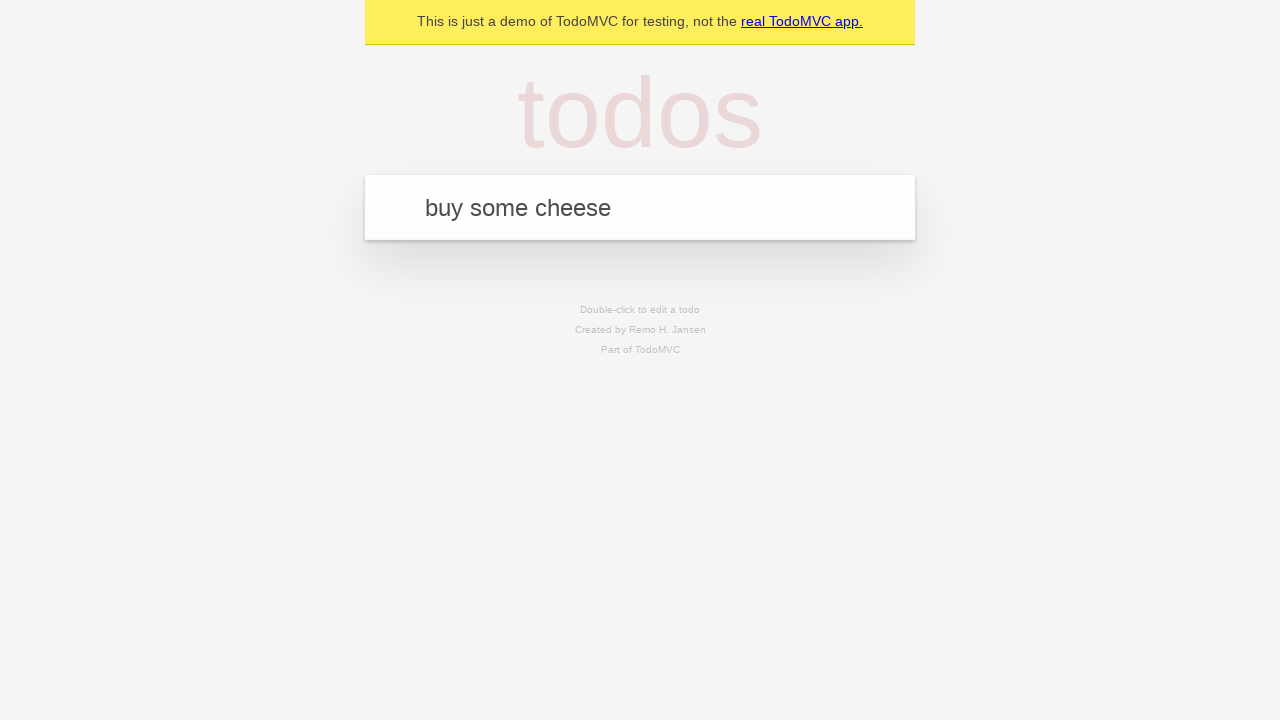

Pressed Enter to create todo item 'buy some cheese' on internal:attr=[placeholder="What needs to be done?"i]
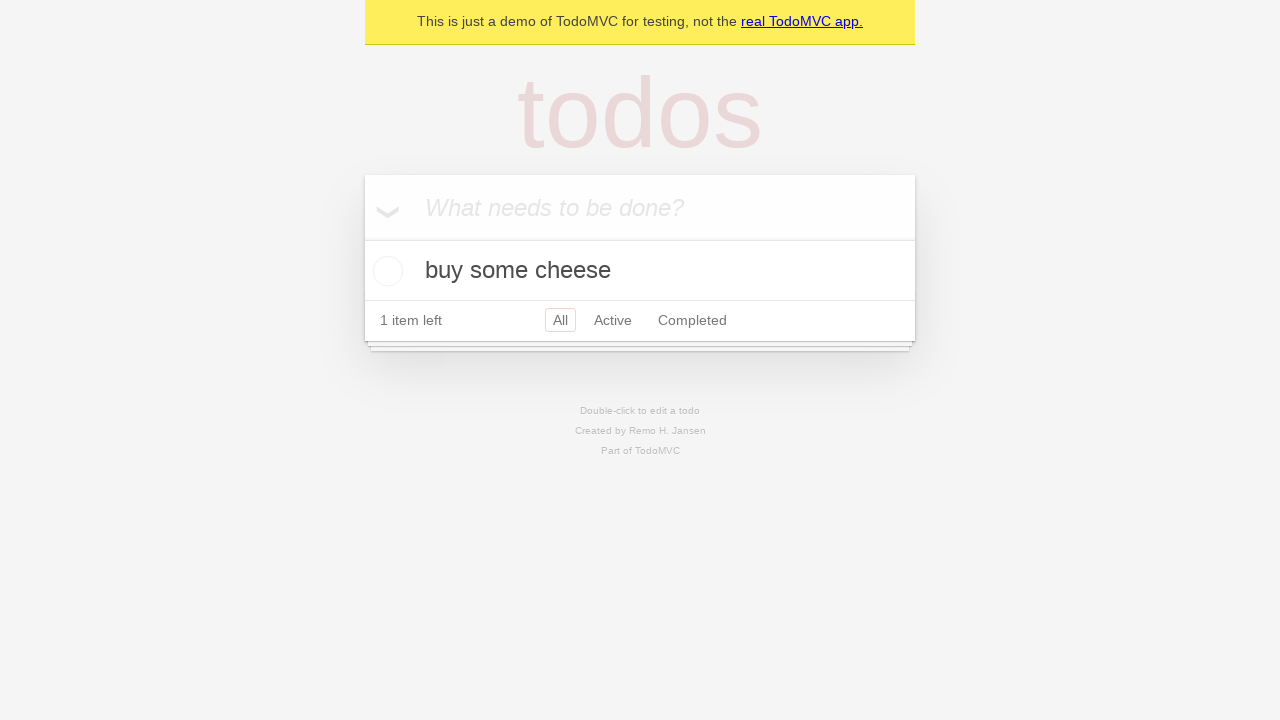

Filled todo input with 'feed the cat' on internal:attr=[placeholder="What needs to be done?"i]
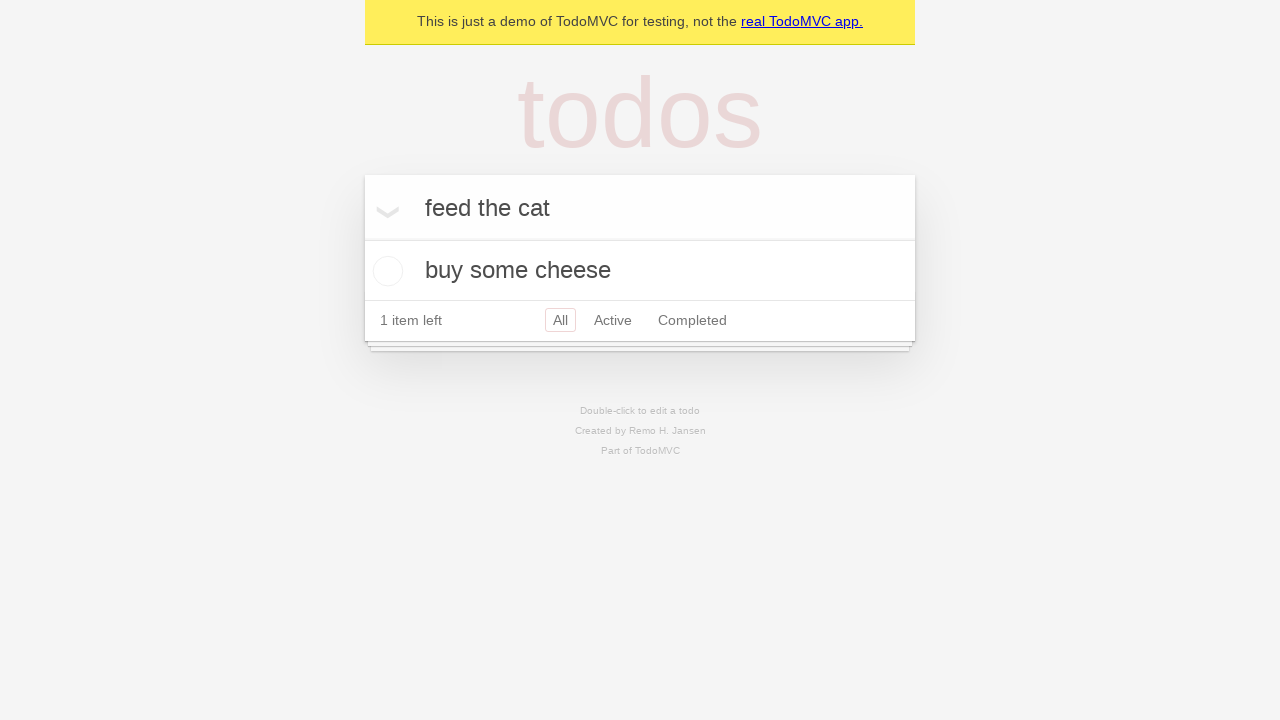

Pressed Enter to create todo item 'feed the cat' on internal:attr=[placeholder="What needs to be done?"i]
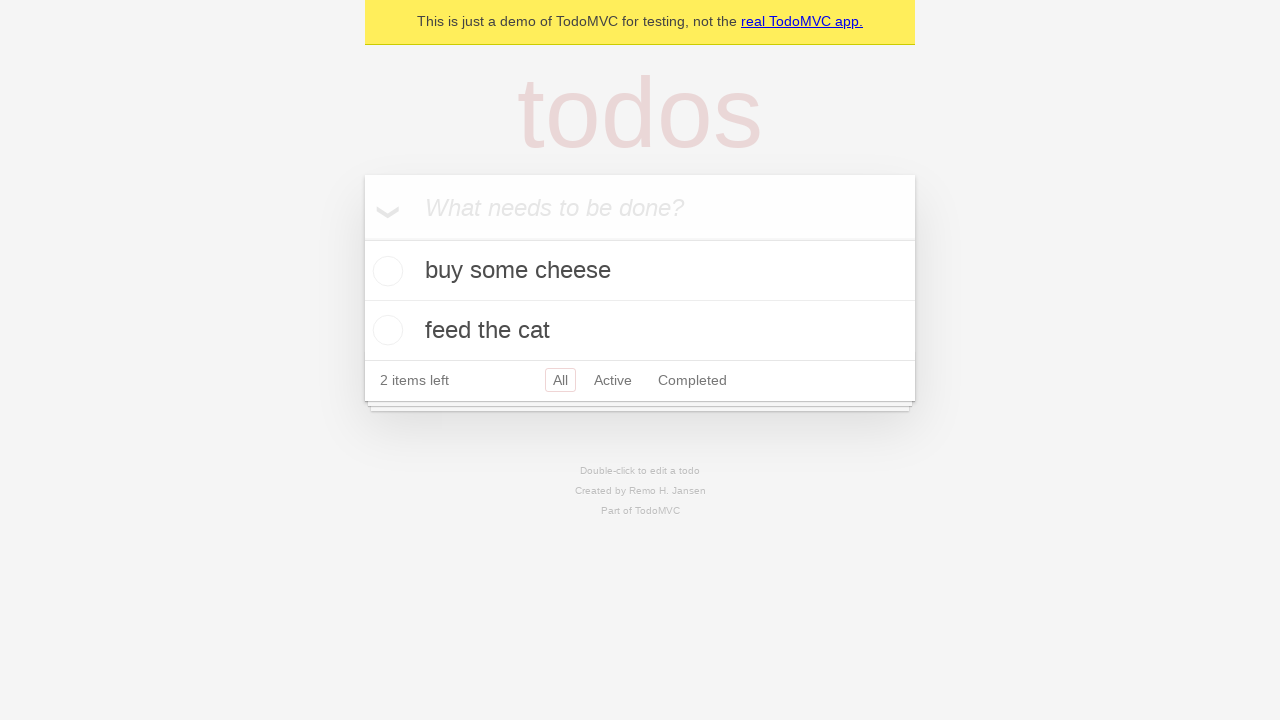

Located all todo items
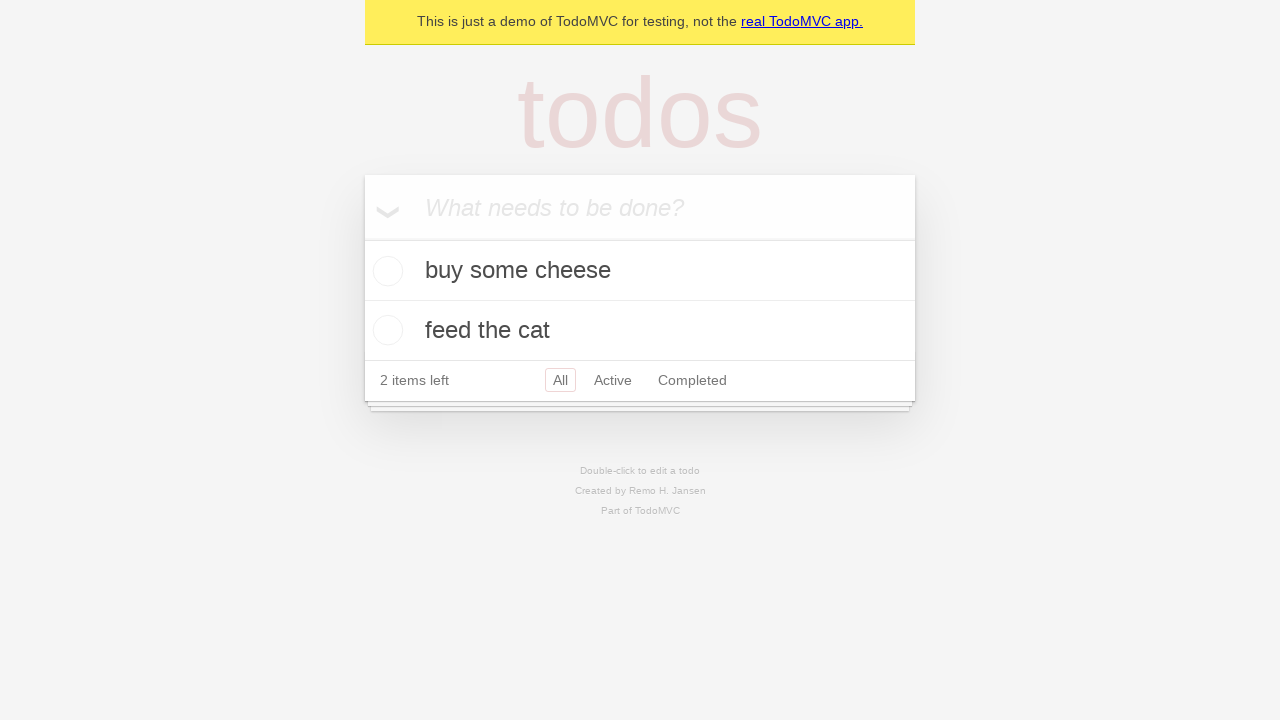

Located checkbox for first todo item
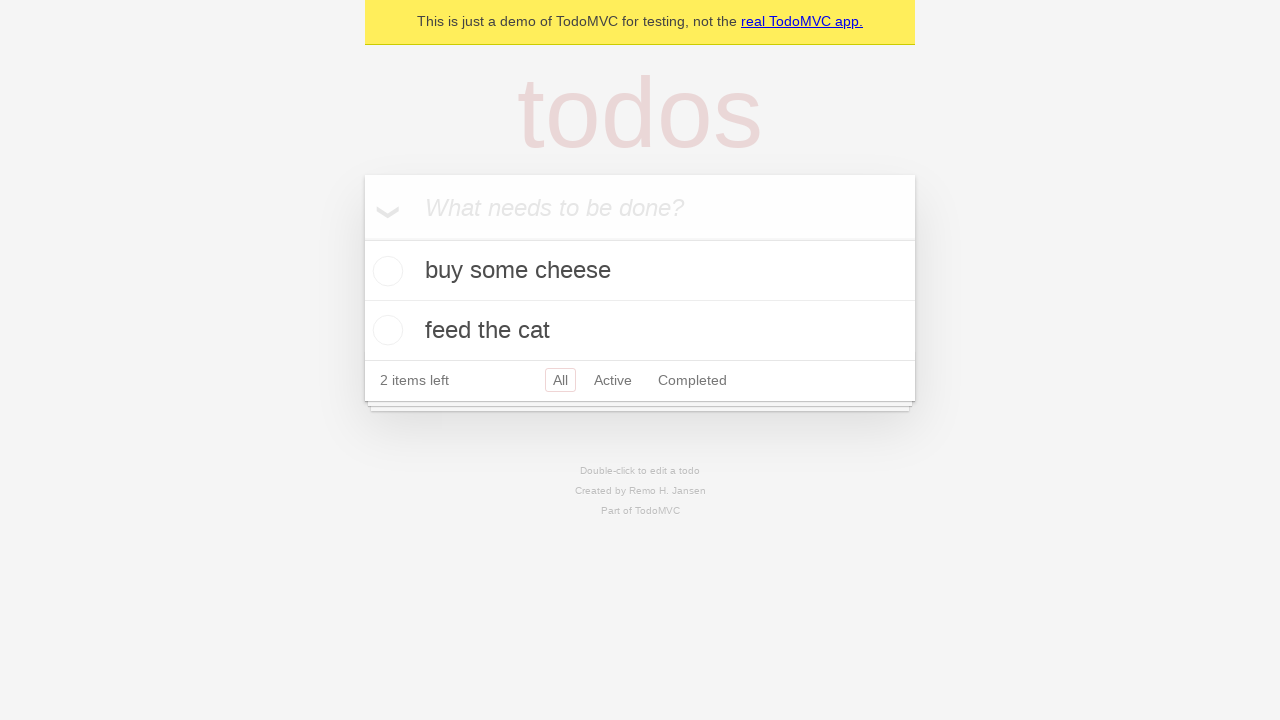

Checked the first todo item at (385, 271) on internal:testid=[data-testid="todo-item"s] >> nth=0 >> internal:role=checkbox
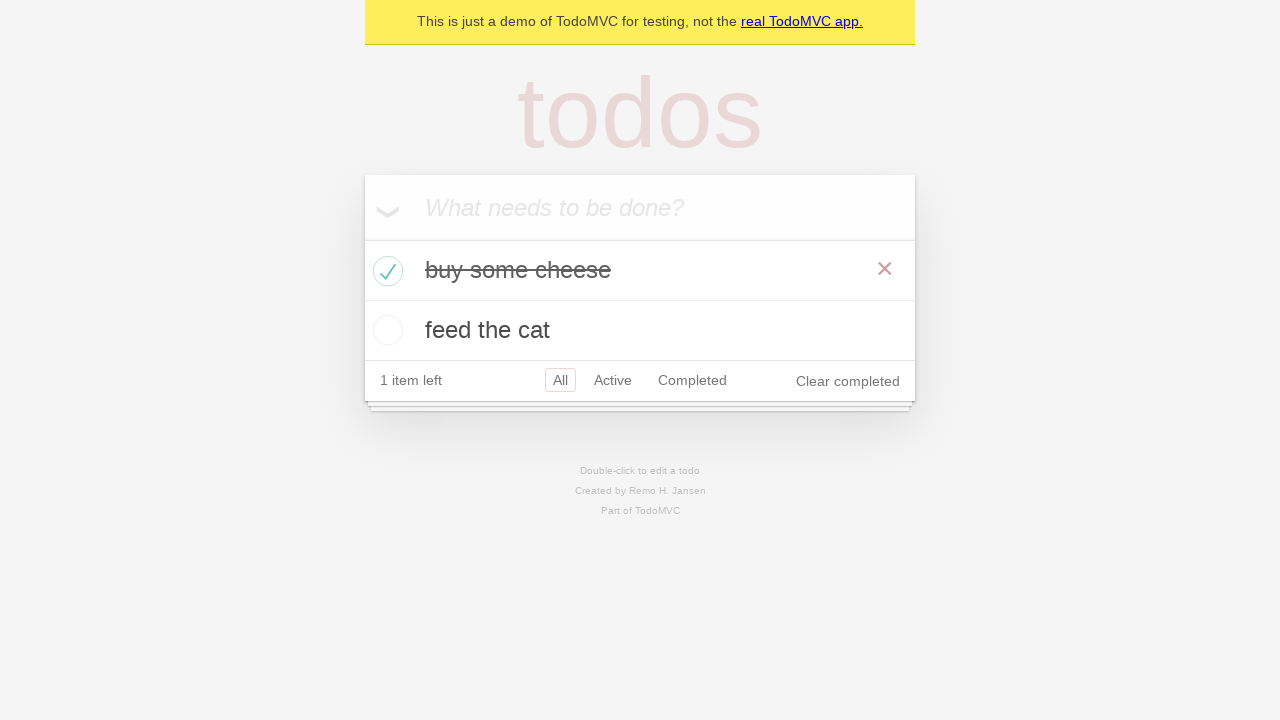

Reloaded the page to test data persistence
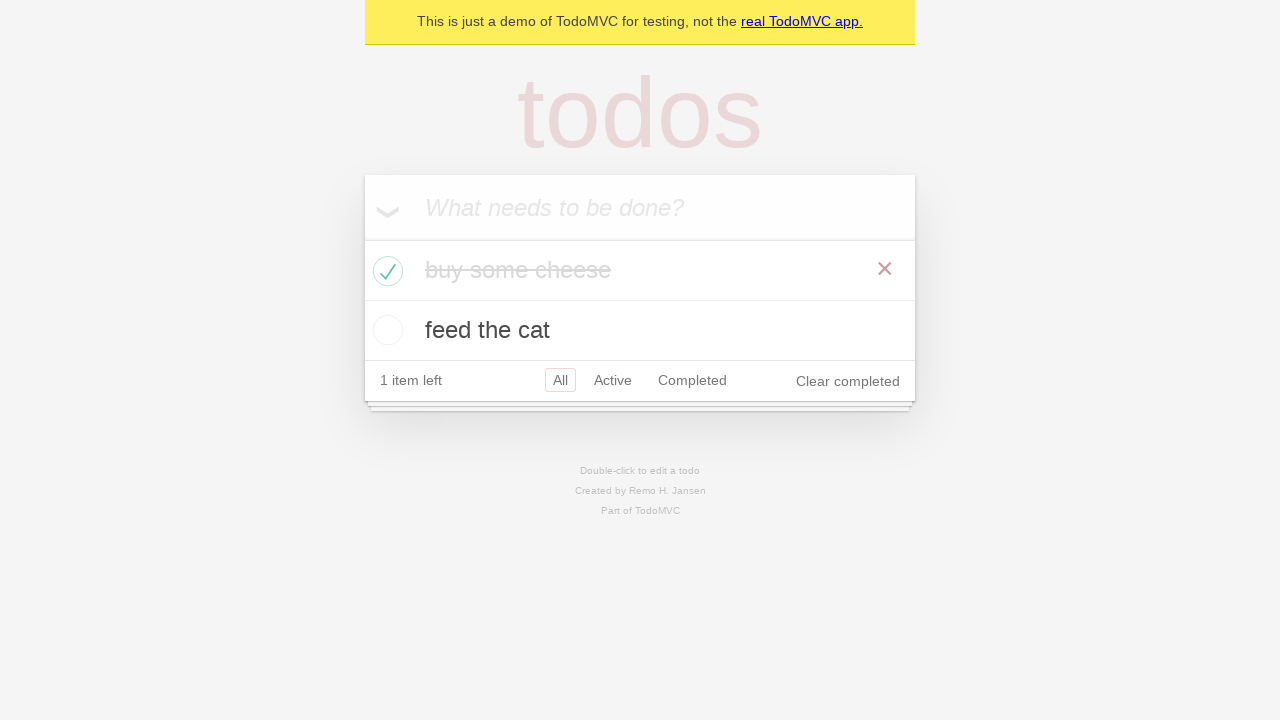

Waited for todo items to load after page reload
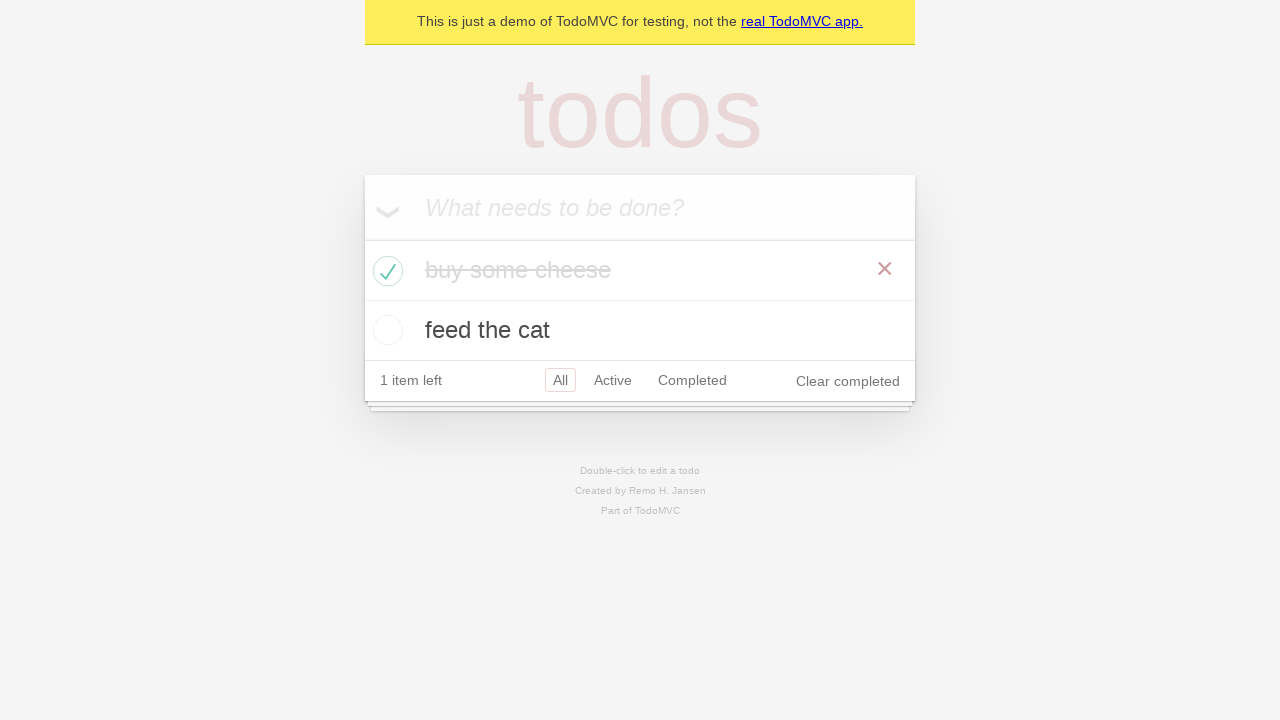

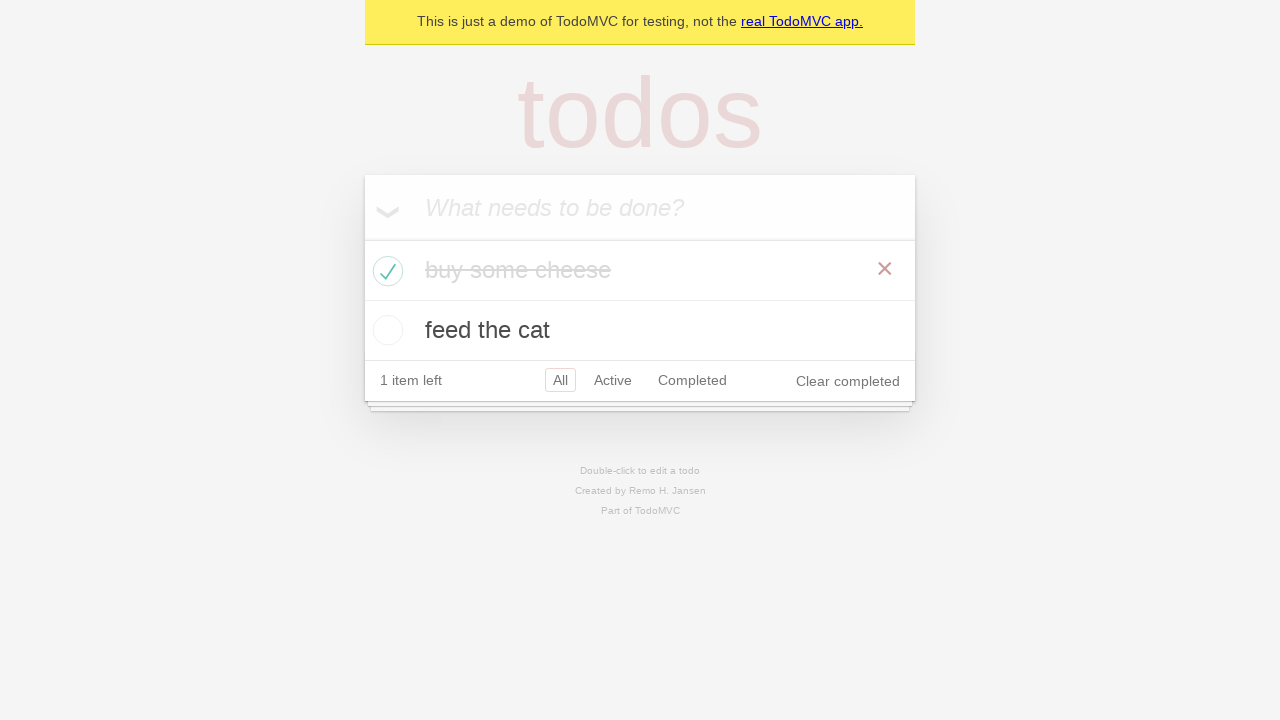